Tests JavaScript prompt alert functionality by clicking a button to trigger a prompt, entering text into the prompt, accepting it, and verifying the entered text appears in the result message.

Starting URL: https://testcenter.techproeducation.com/index.php?page=javascript-alerts

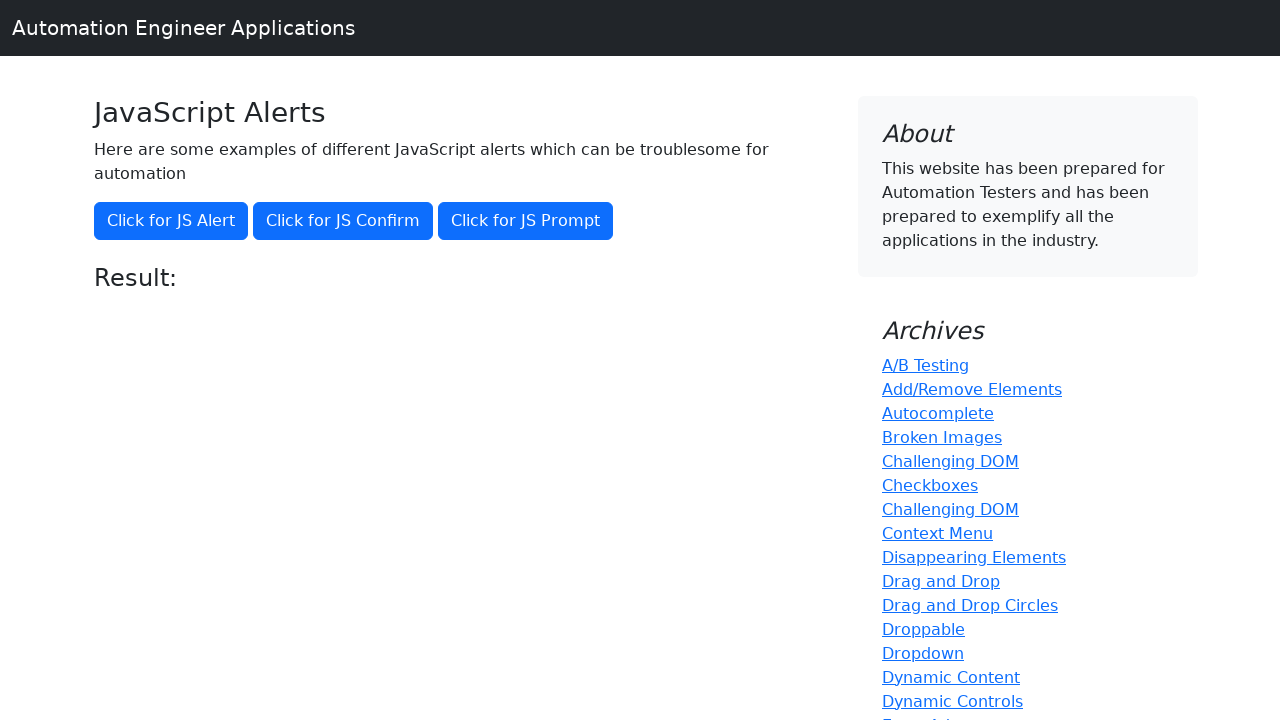

Clicked button to trigger JS prompt alert at (526, 221) on xpath=//button[@onclick='jsPrompt()']
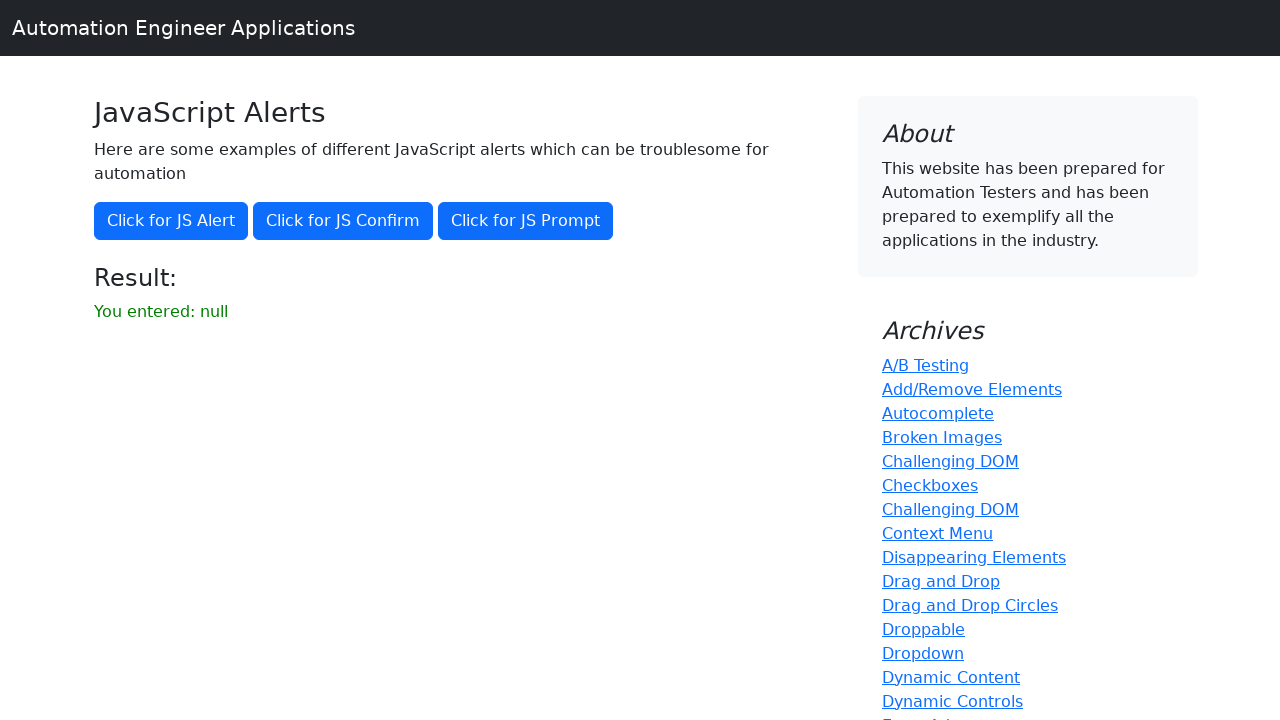

Set up dialog event listener to accept prompt with text 'Ahmet'
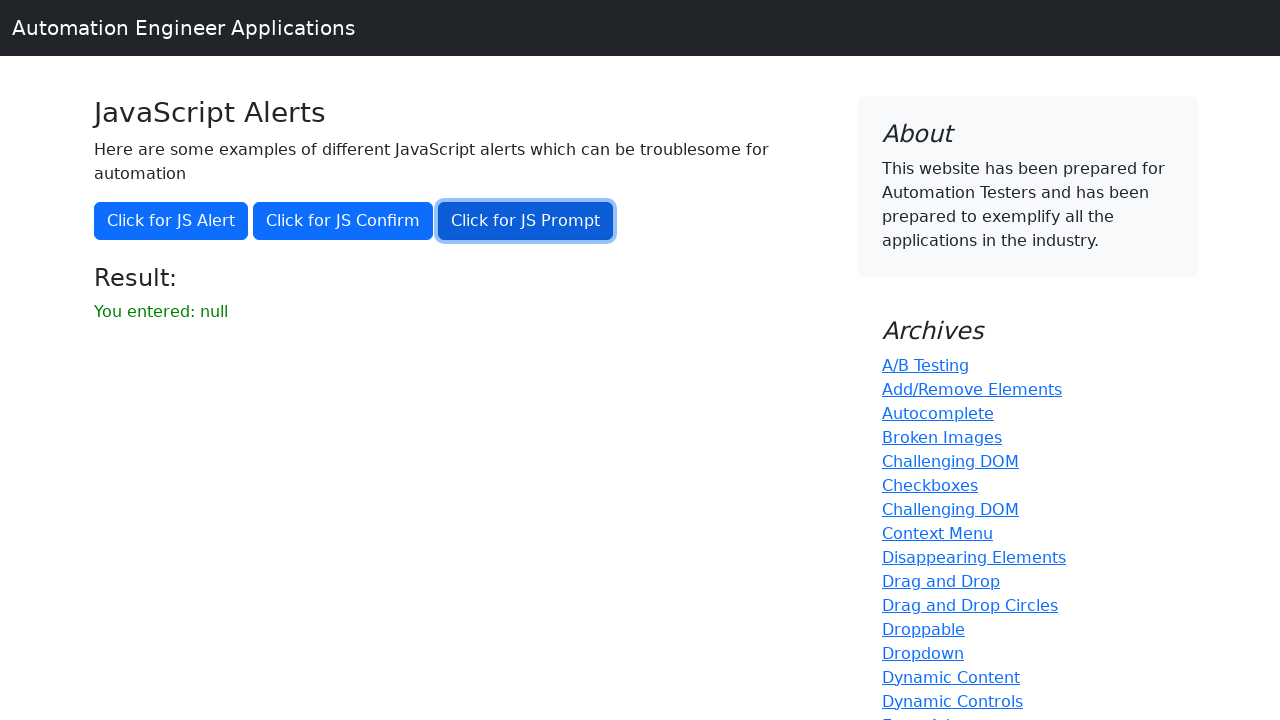

Clicked button to trigger prompt alert after setting up handler at (526, 221) on xpath=//button[@onclick='jsPrompt()']
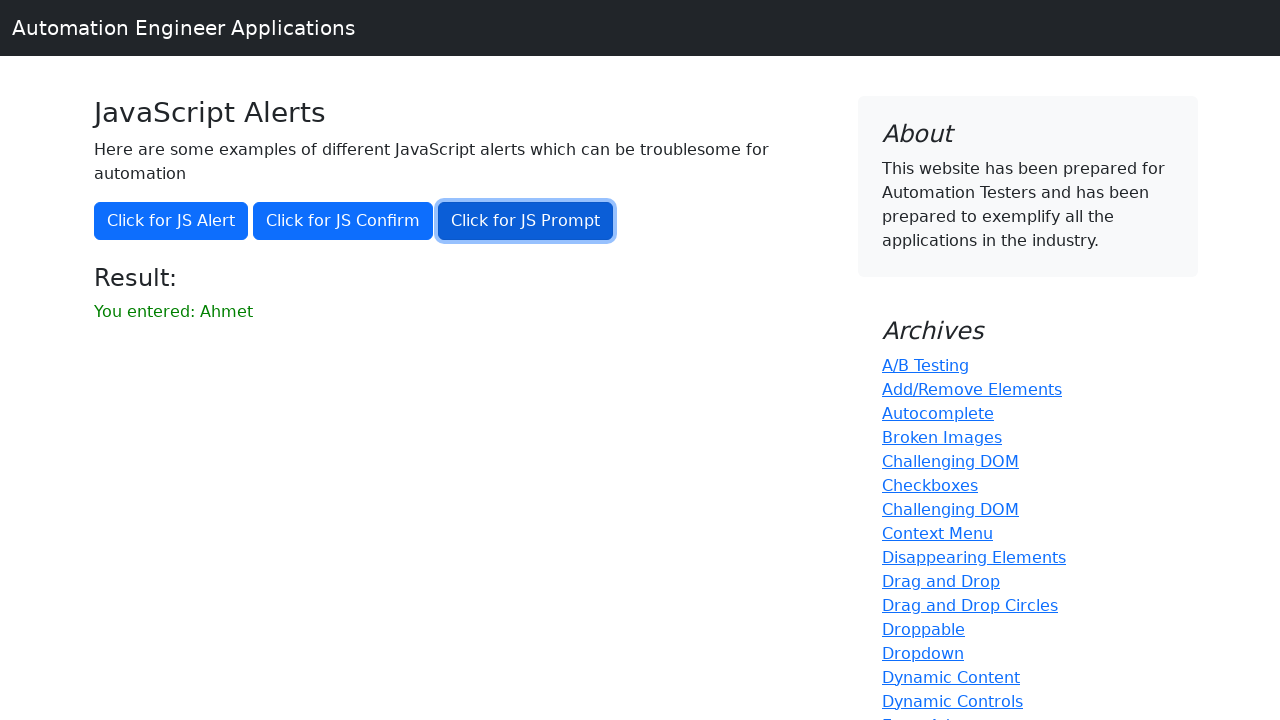

Waited for result element to appear
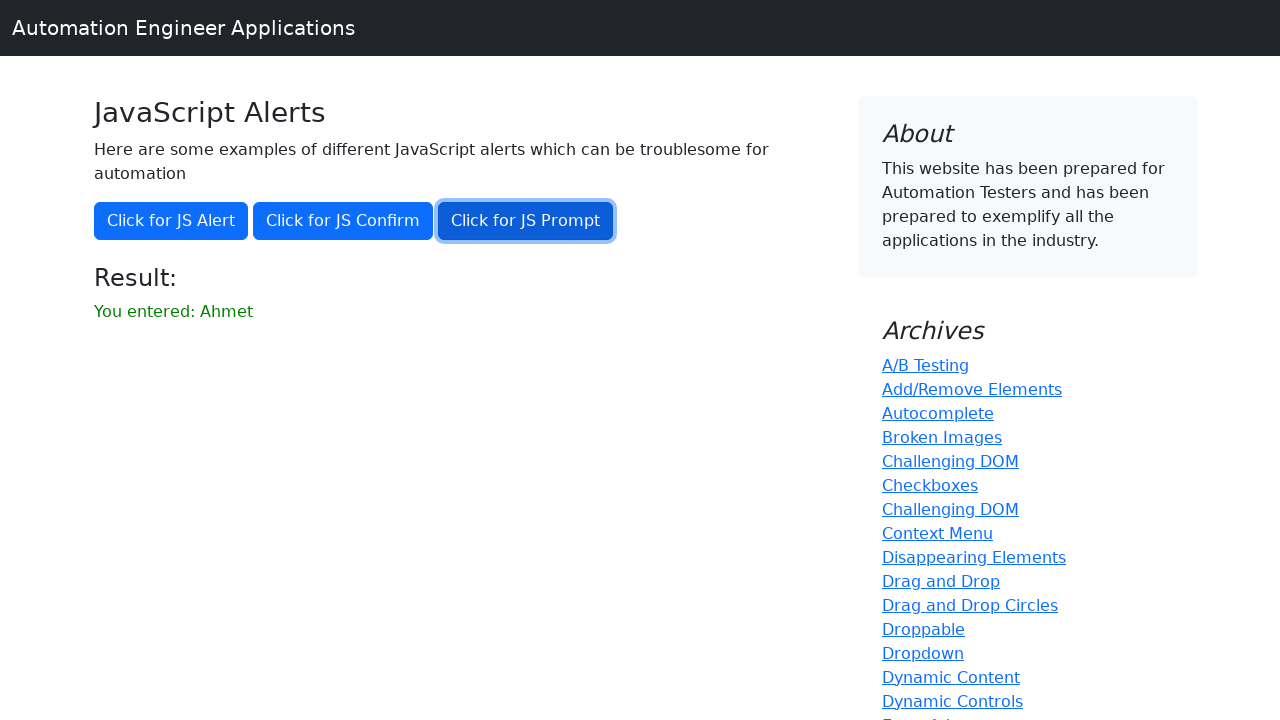

Retrieved result text from result element
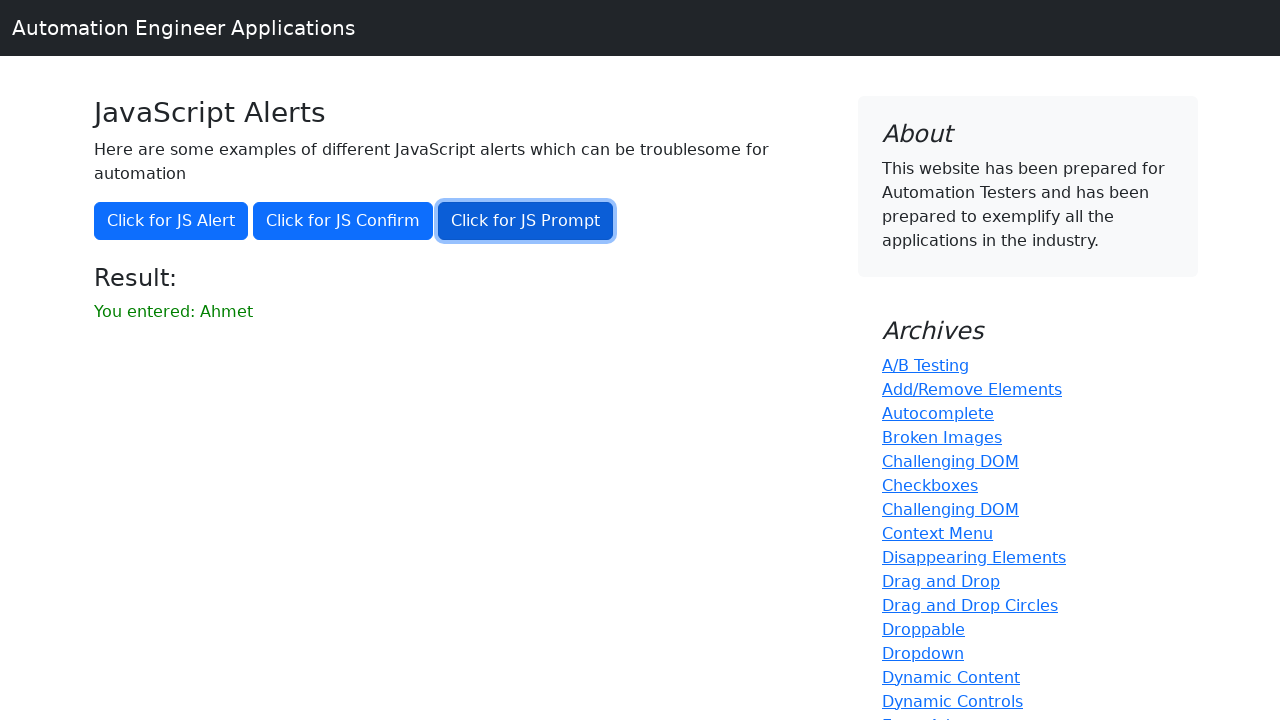

Verified that 'Ahmet' was successfully entered and displayed in result
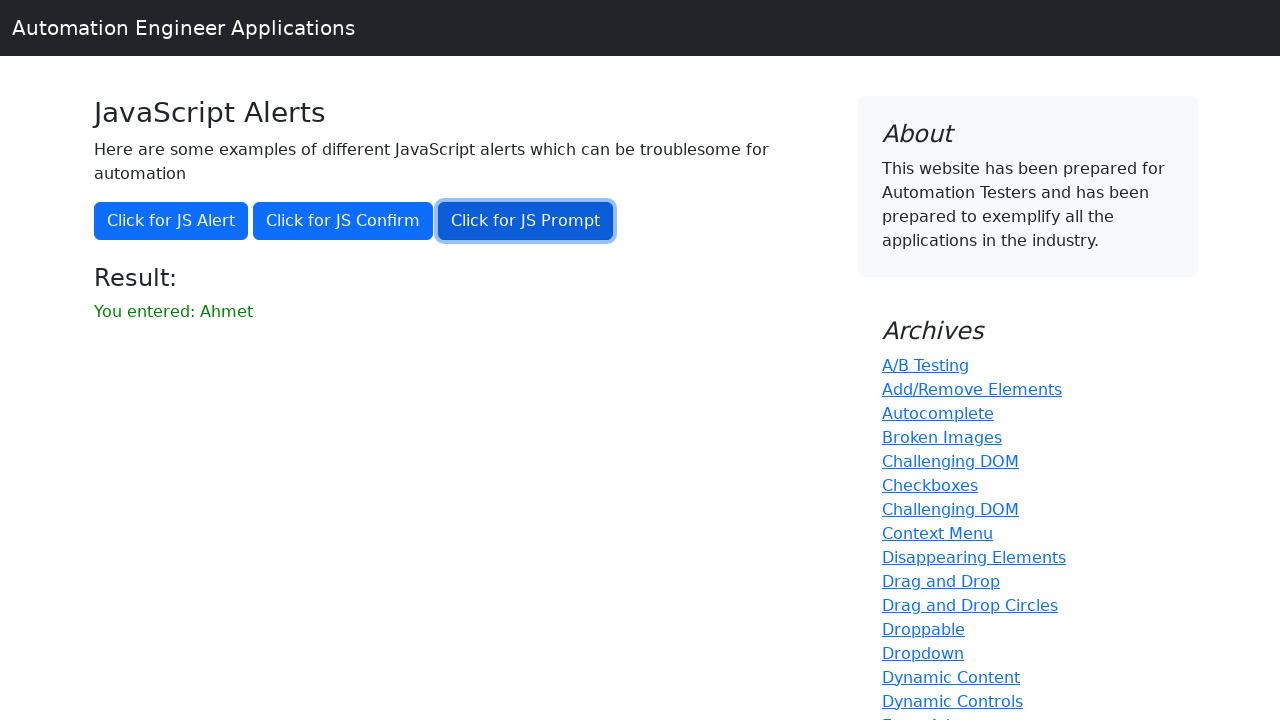

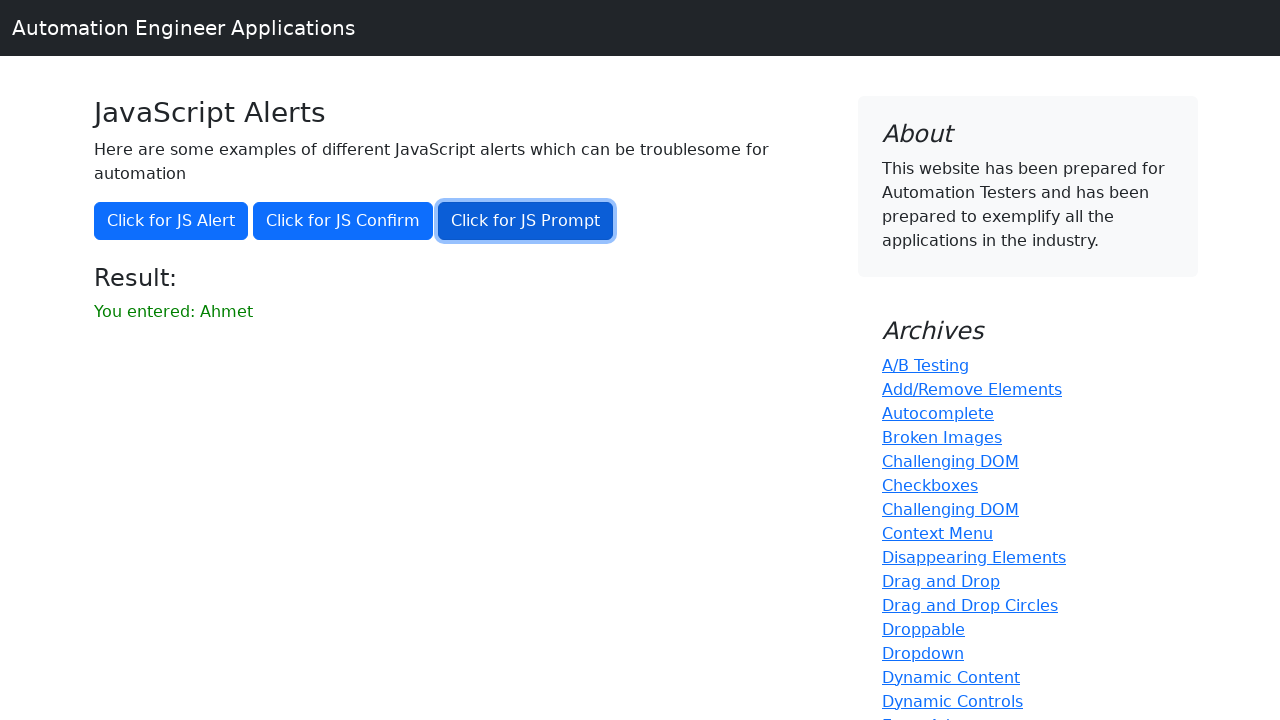